Tests checkbox interaction by clicking and verifying selection state, then tests auto-suggestion dropdown by typing "ind" and selecting "India" from the suggestions.

Starting URL: https://rahulshettyacademy.com/dropdownsPractise/

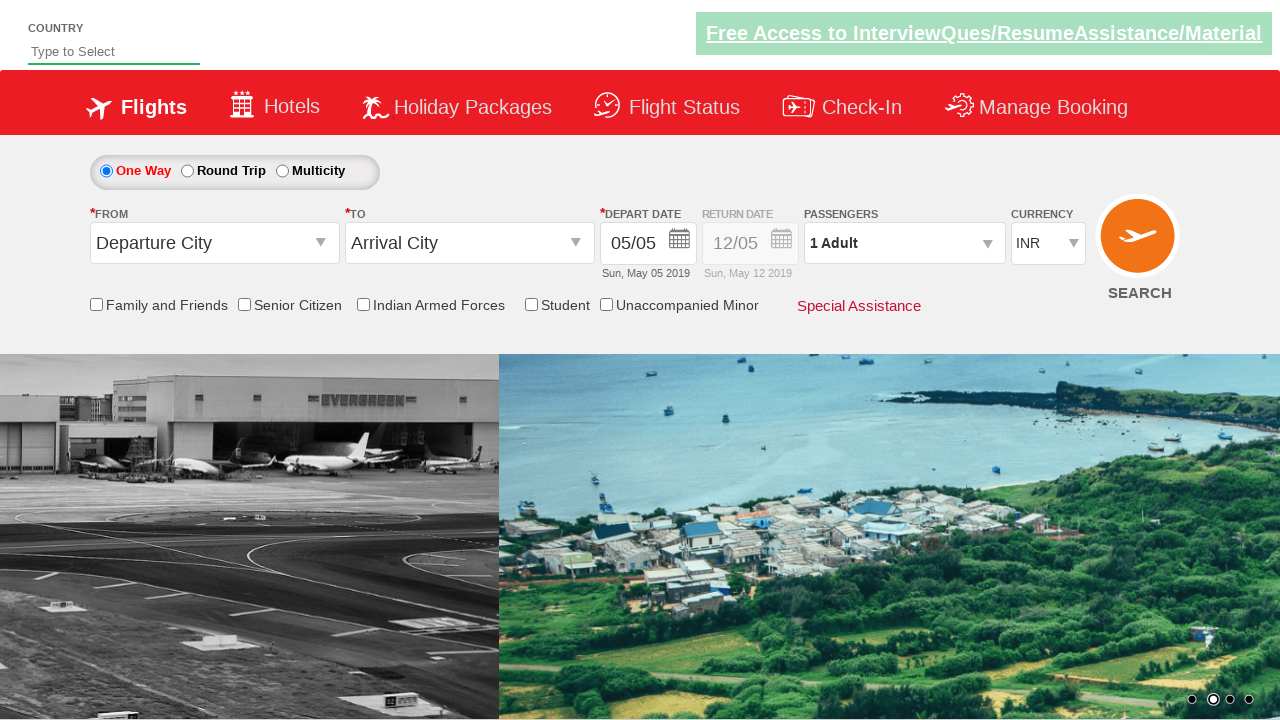

Located checkbox element for friends and family
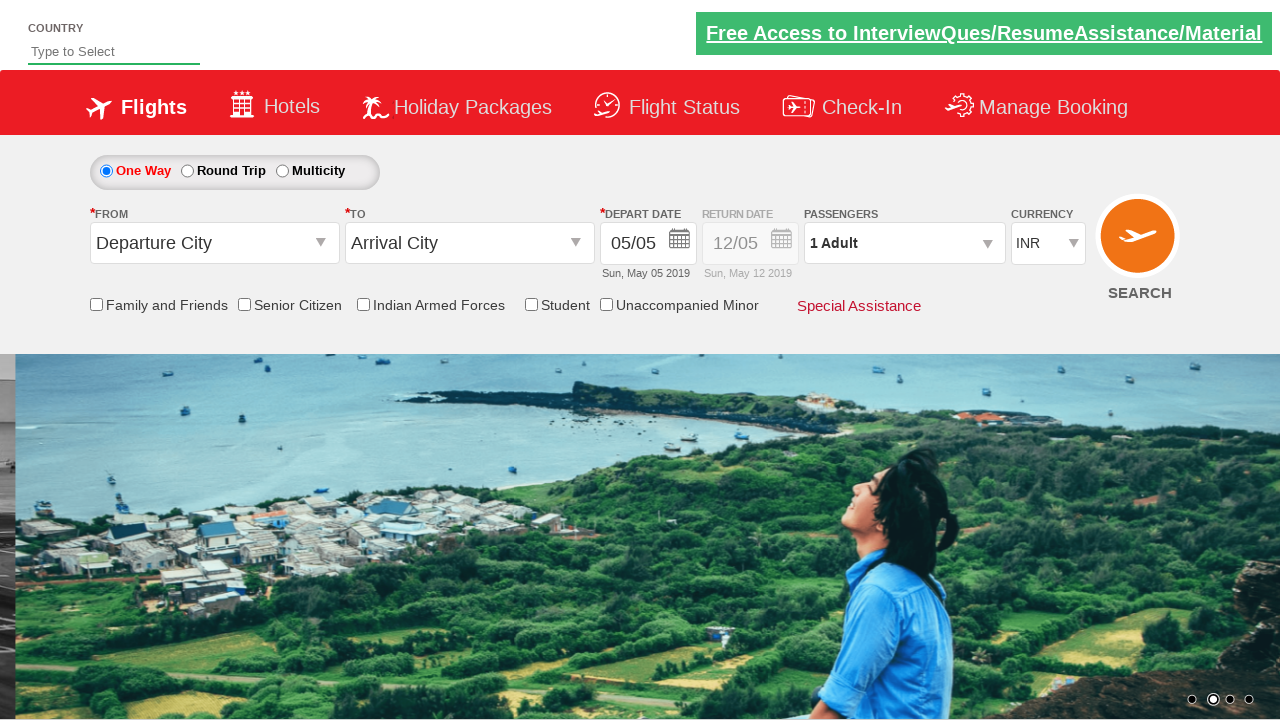

Clicked checkbox to select it at (96, 304) on input[id*='friendsandfamily']
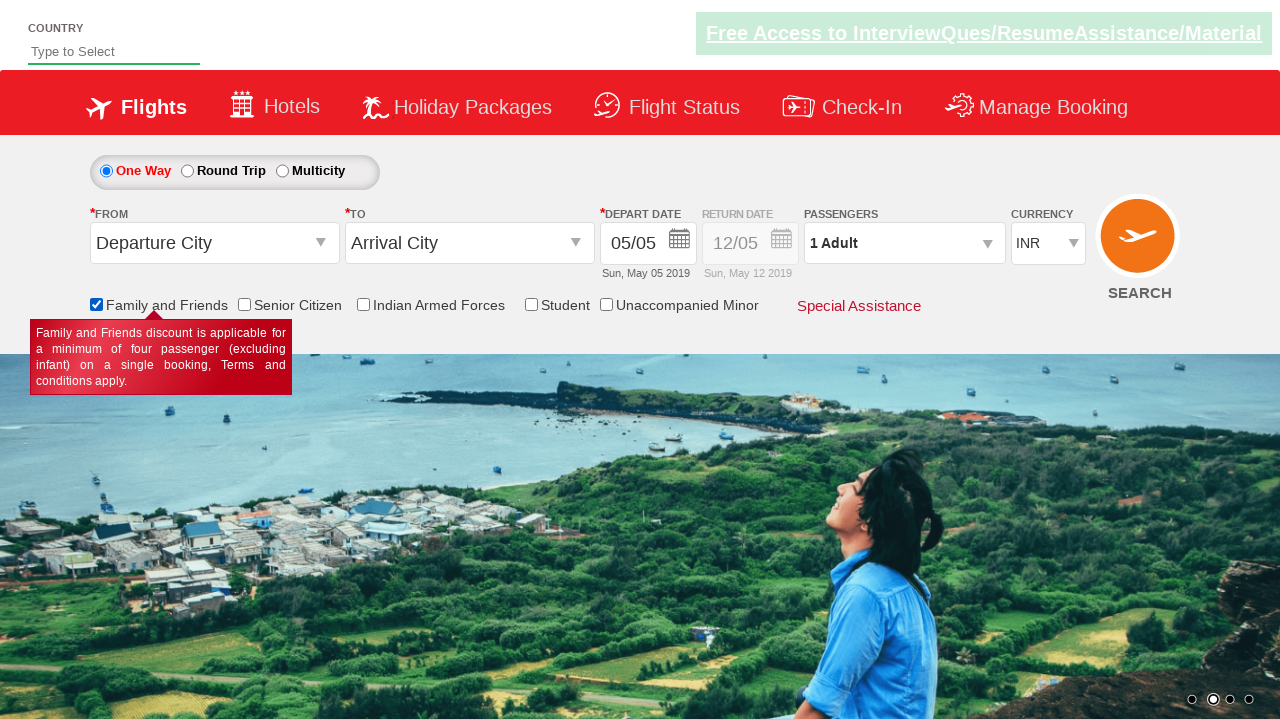

Verified checkbox is selected
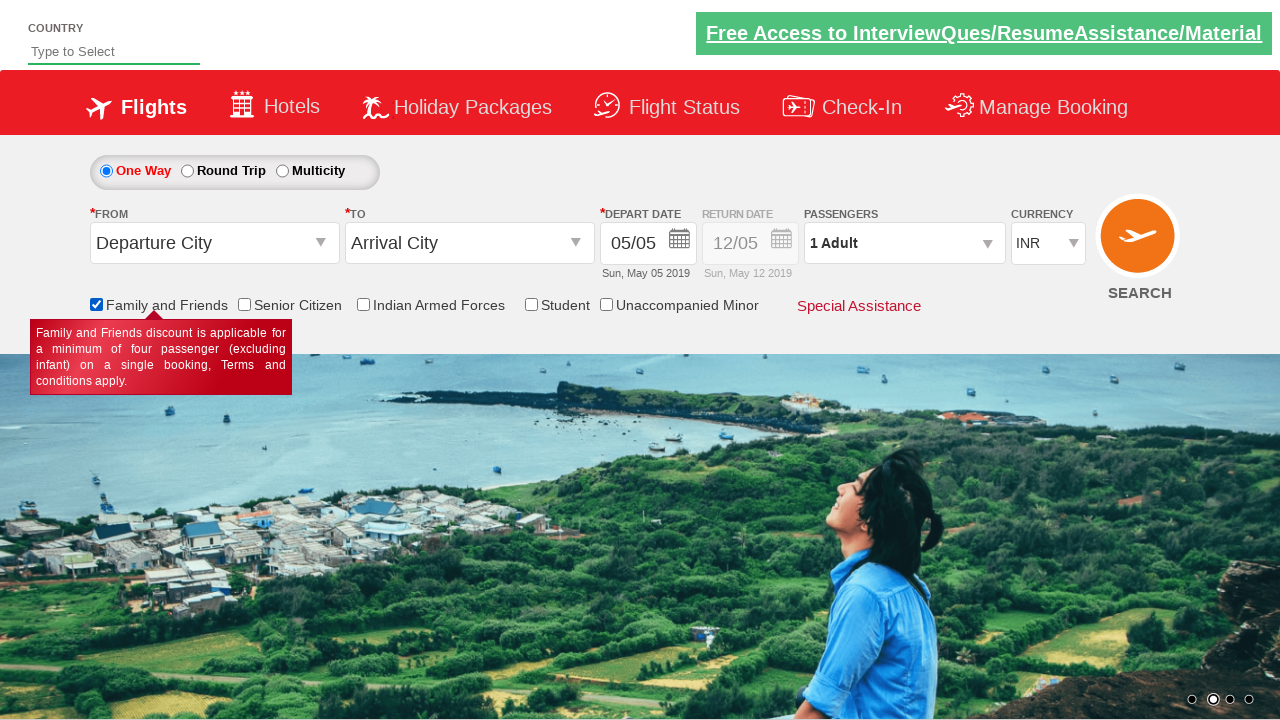

Typed 'ind' in auto-suggestion field on #autosuggest
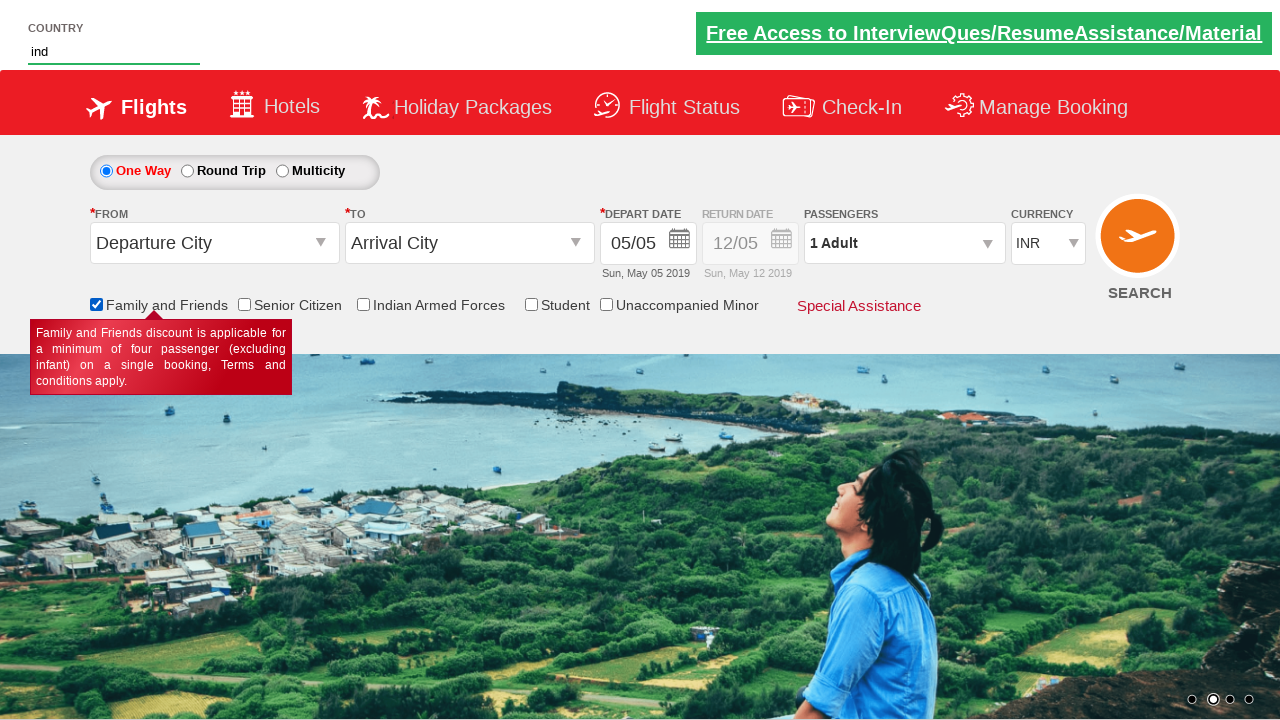

Waited for suggestion dropdown to appear
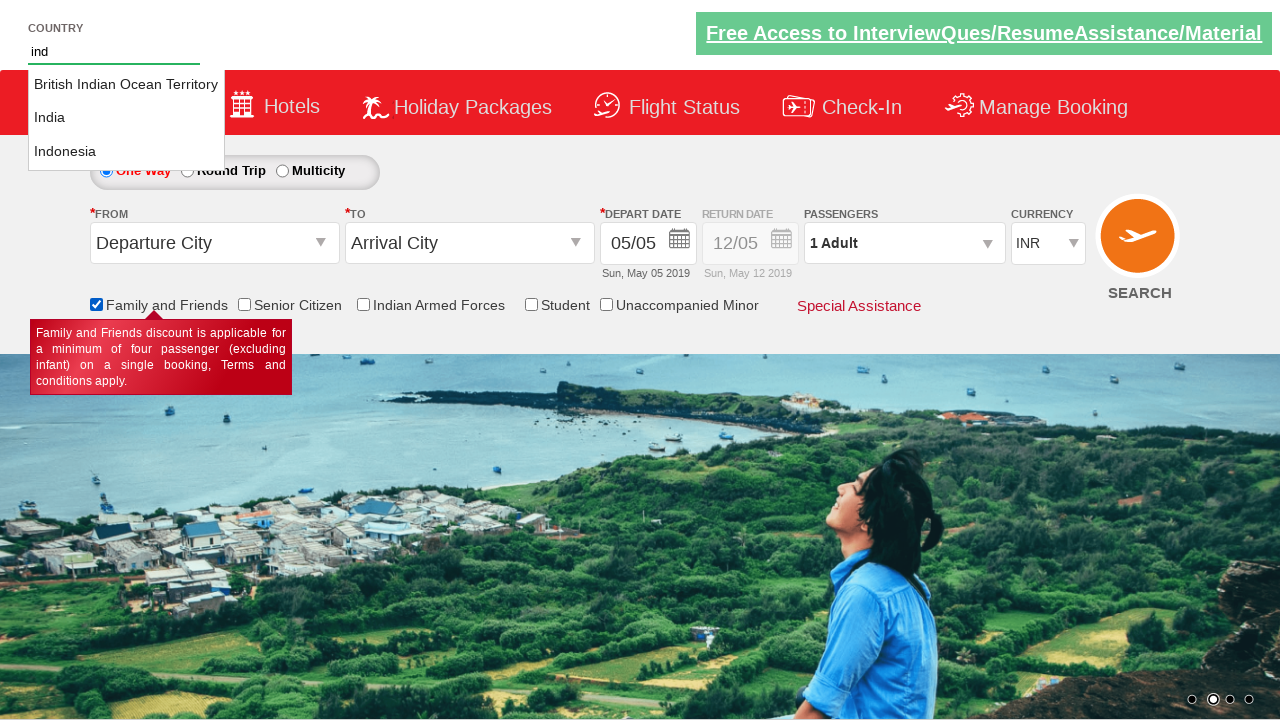

Selected 'India' from auto-suggestion dropdown at (126, 118) on li.ui-menu-item a >> nth=1
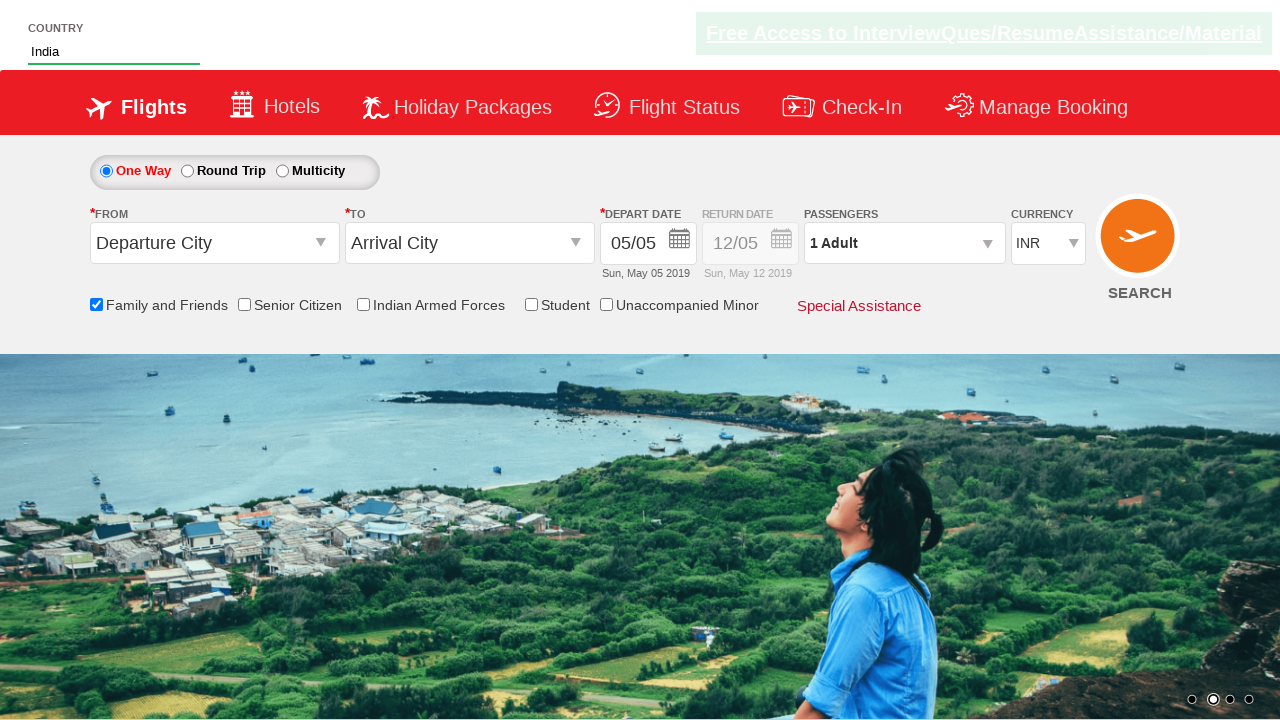

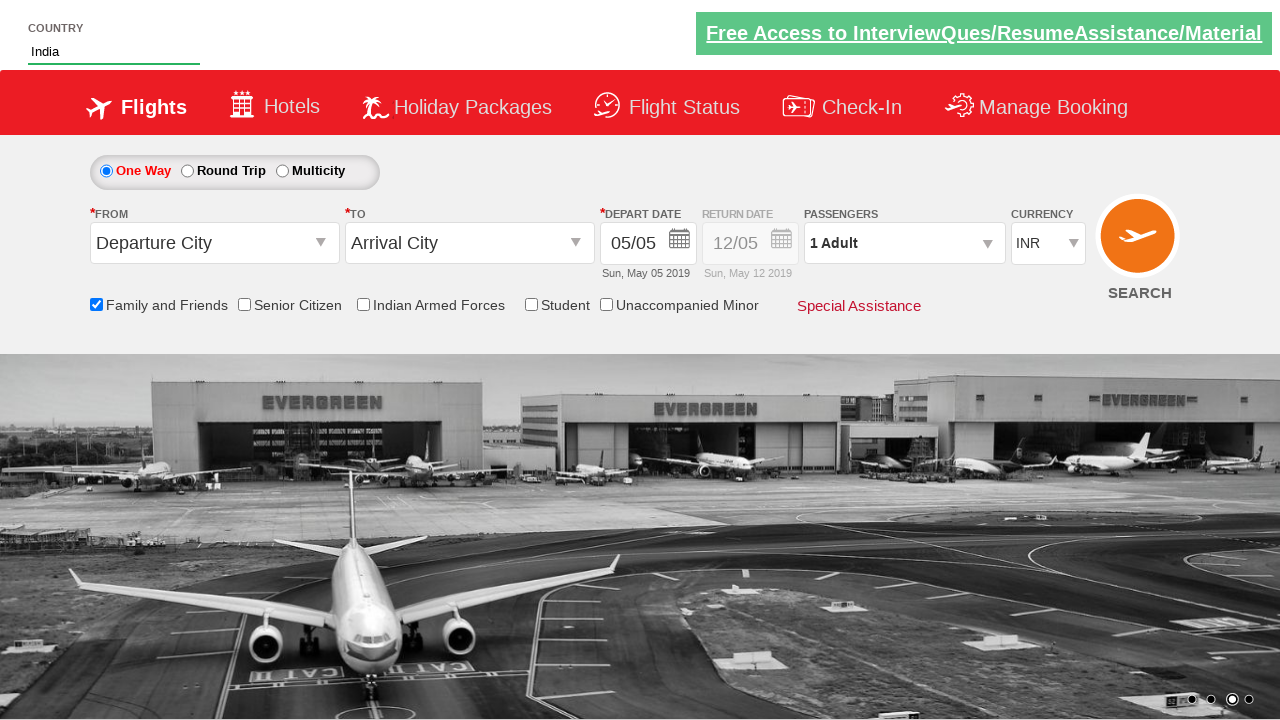